Tests pagination and checkbox interaction on a dynamic web table by iterating through all pages and clicking checkboxes in each row

Starting URL: https://testautomationpractice.blogspot.com/

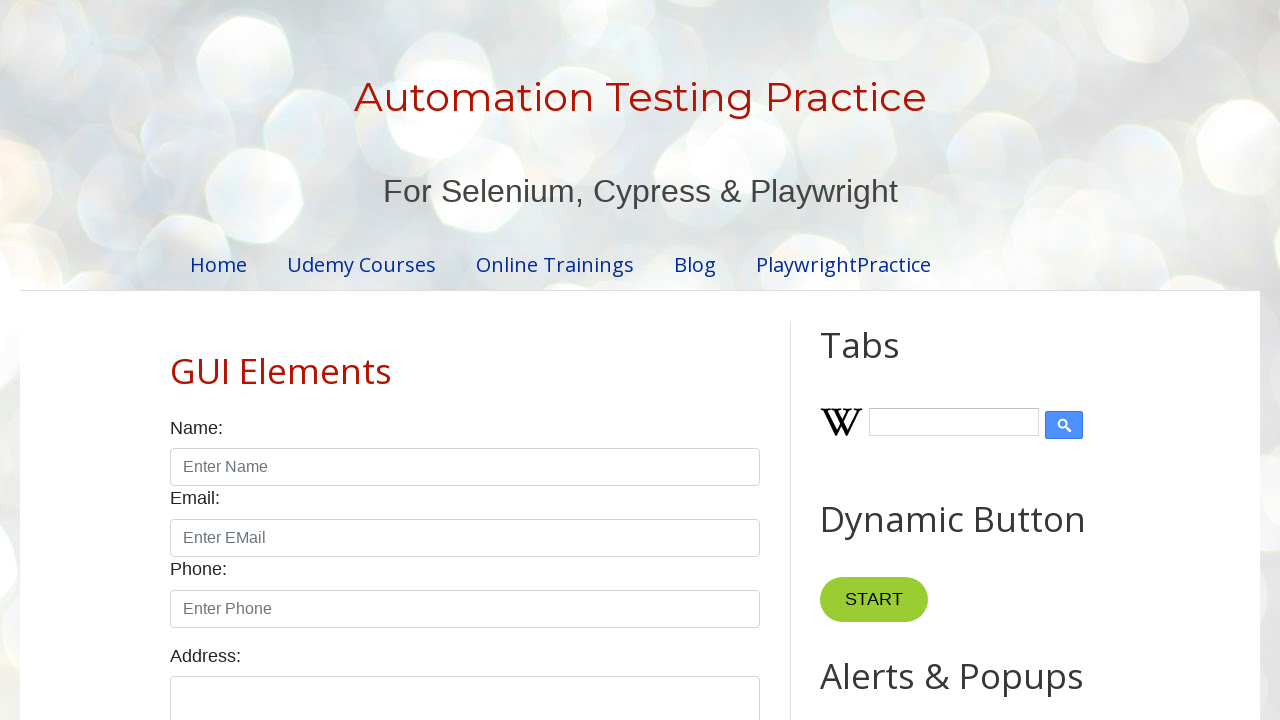

Scrolled down to pagination section
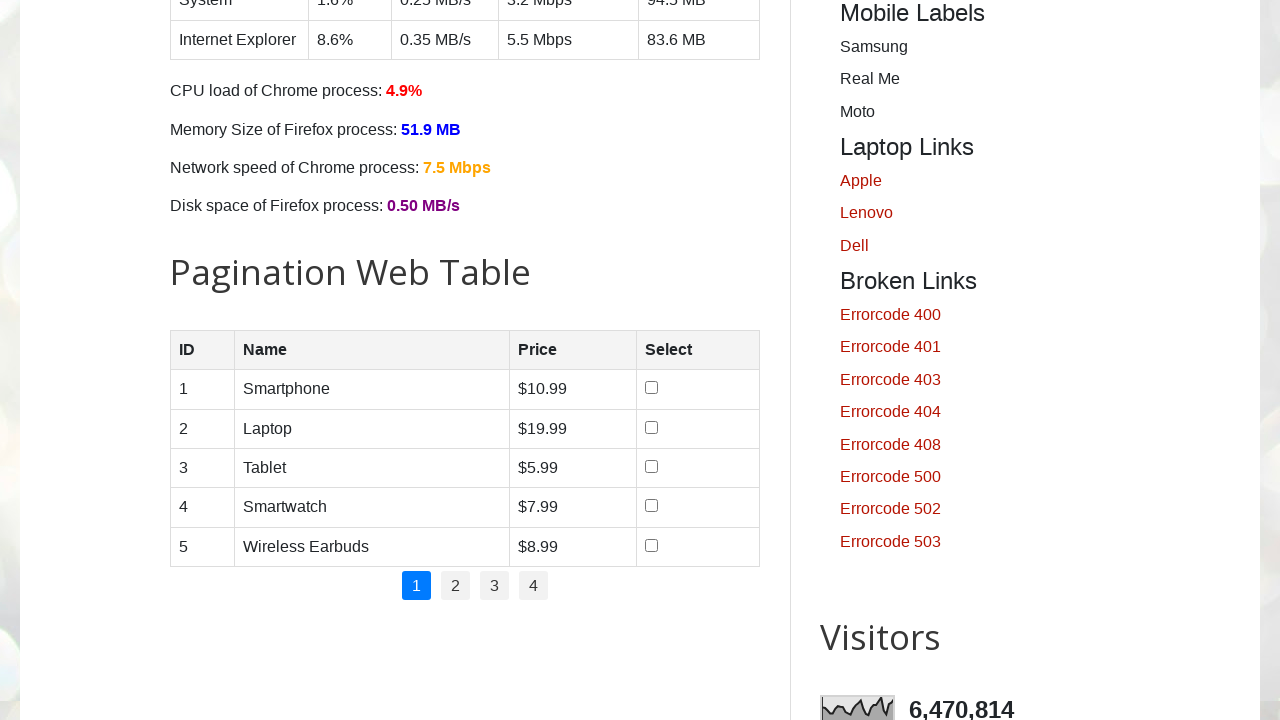

Retrieved pagination page count: 4 pages
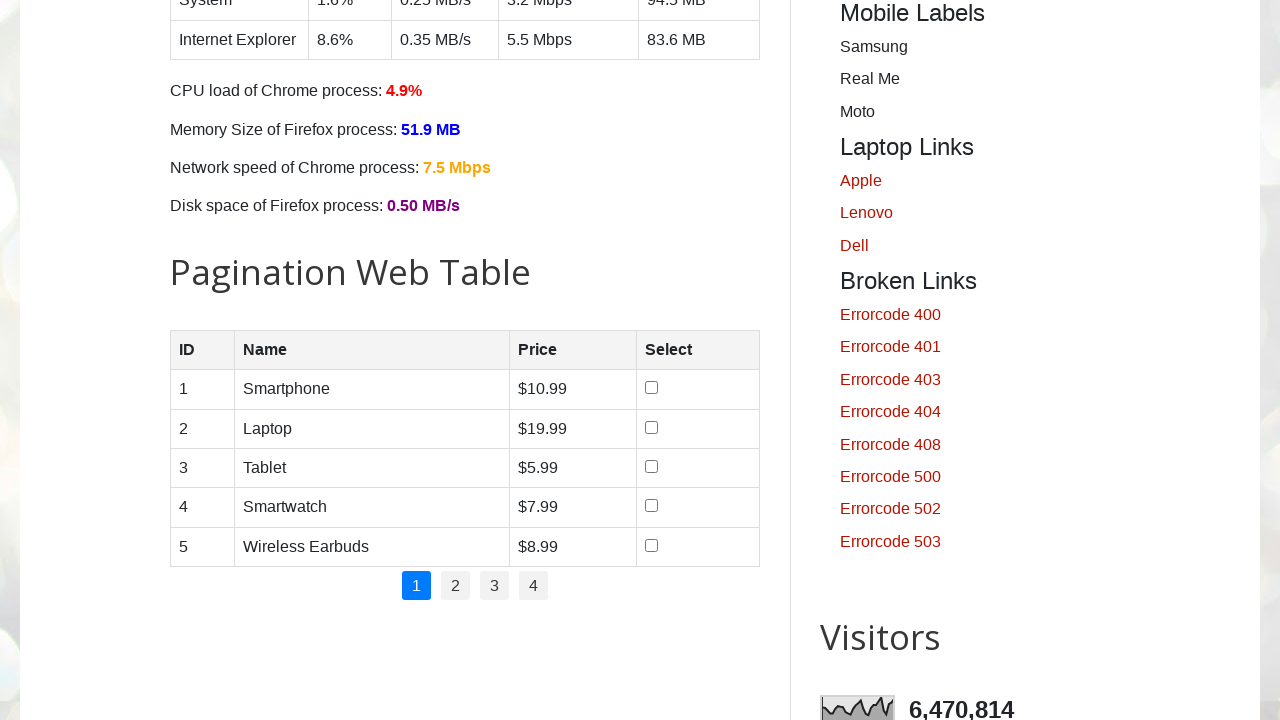

Retrieved table row count: 5 rows
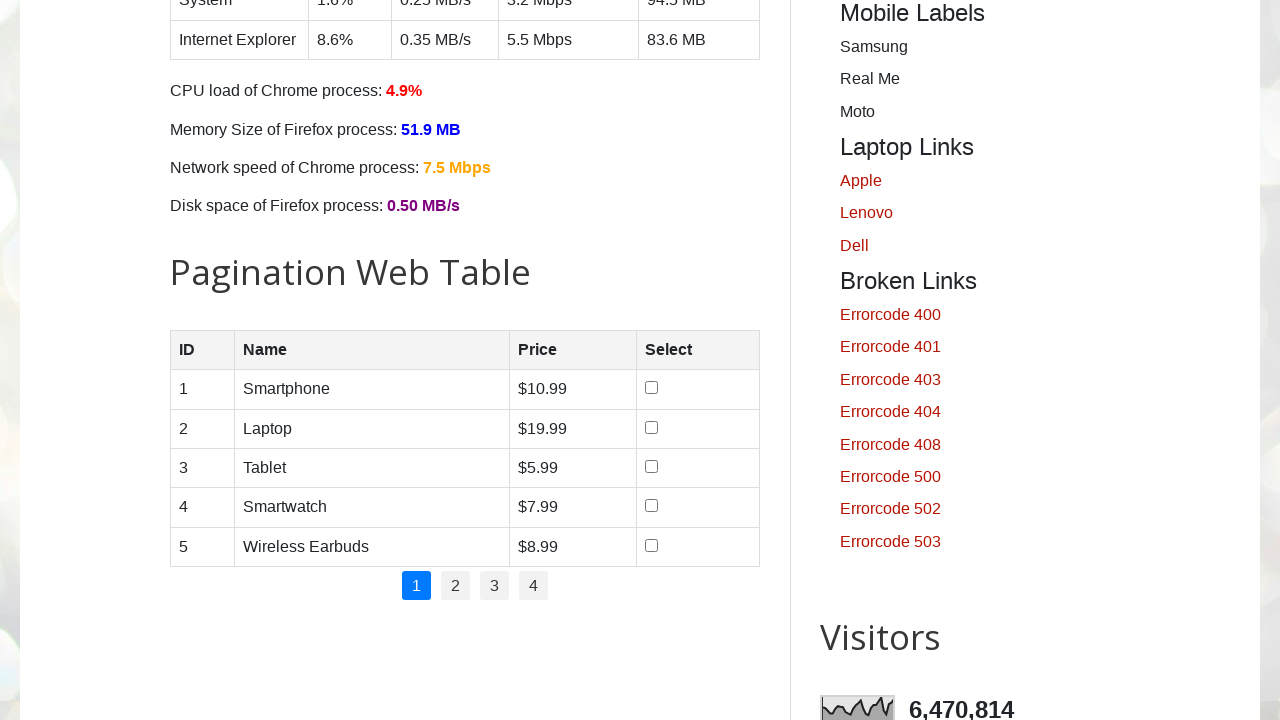

Clicked pagination page 1 at (416, 586) on //ul[@id='pagination']/li[1]
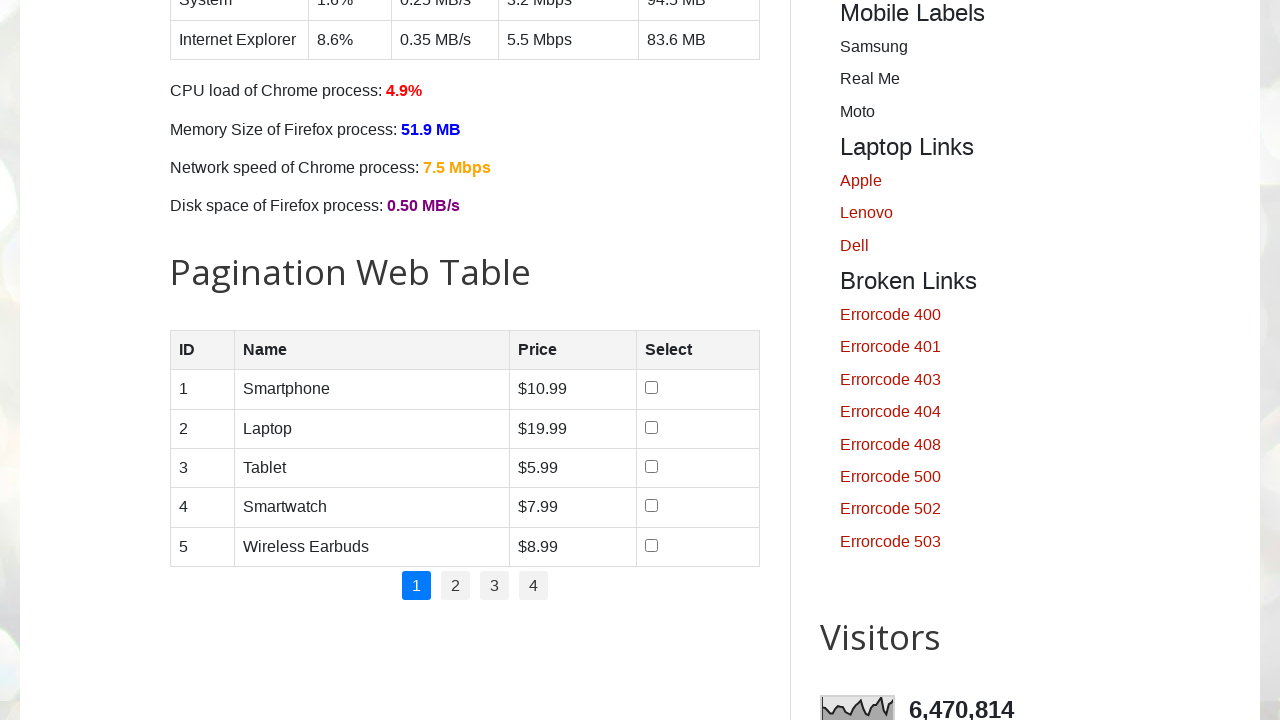

Clicked checkbox in row 1 on page 1 at (651, 388) on //table[@id='productTable']//tr[1]//td//input[@type='checkbox']
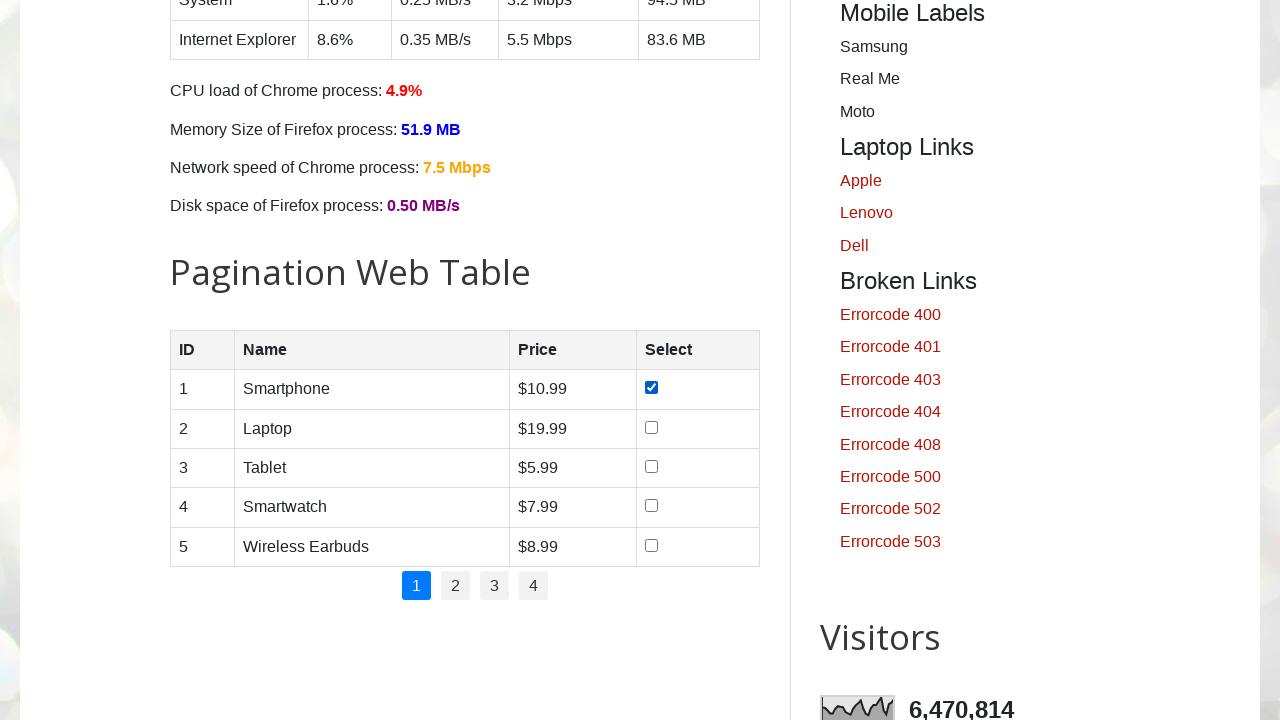

Clicked checkbox in row 2 on page 1 at (651, 427) on //table[@id='productTable']//tr[2]//td//input[@type='checkbox']
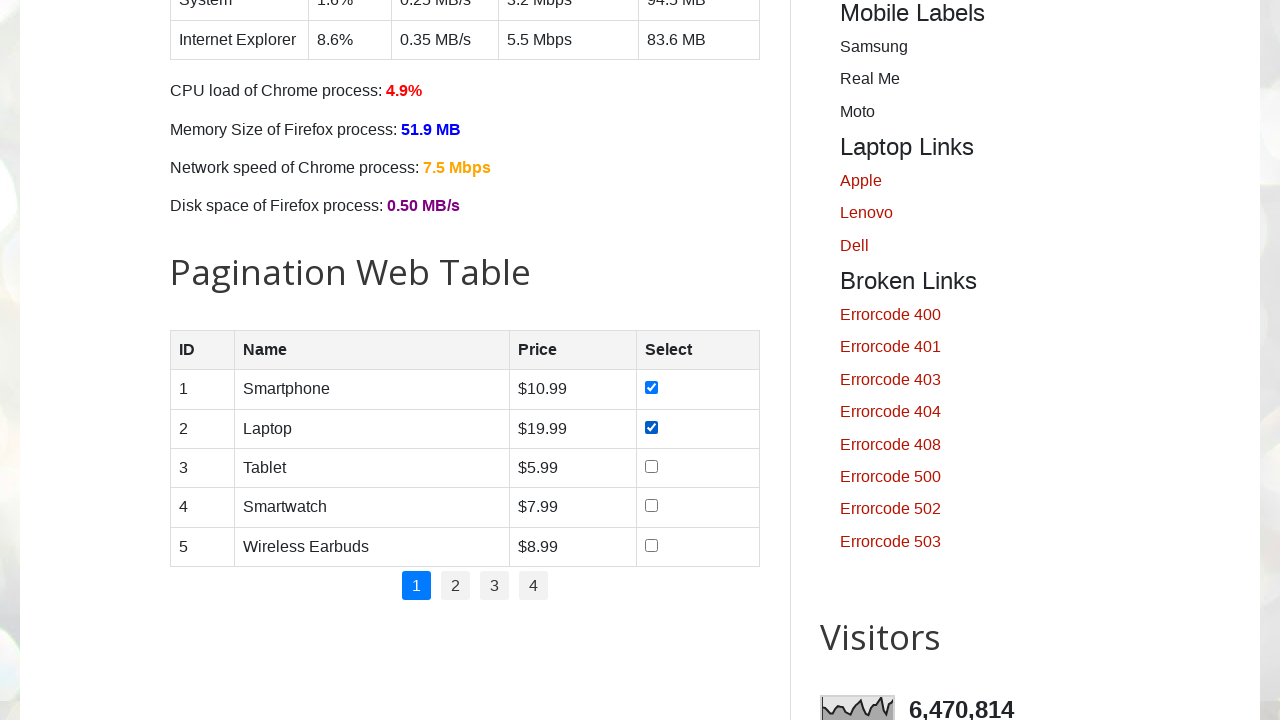

Clicked checkbox in row 3 on page 1 at (651, 466) on //table[@id='productTable']//tr[3]//td//input[@type='checkbox']
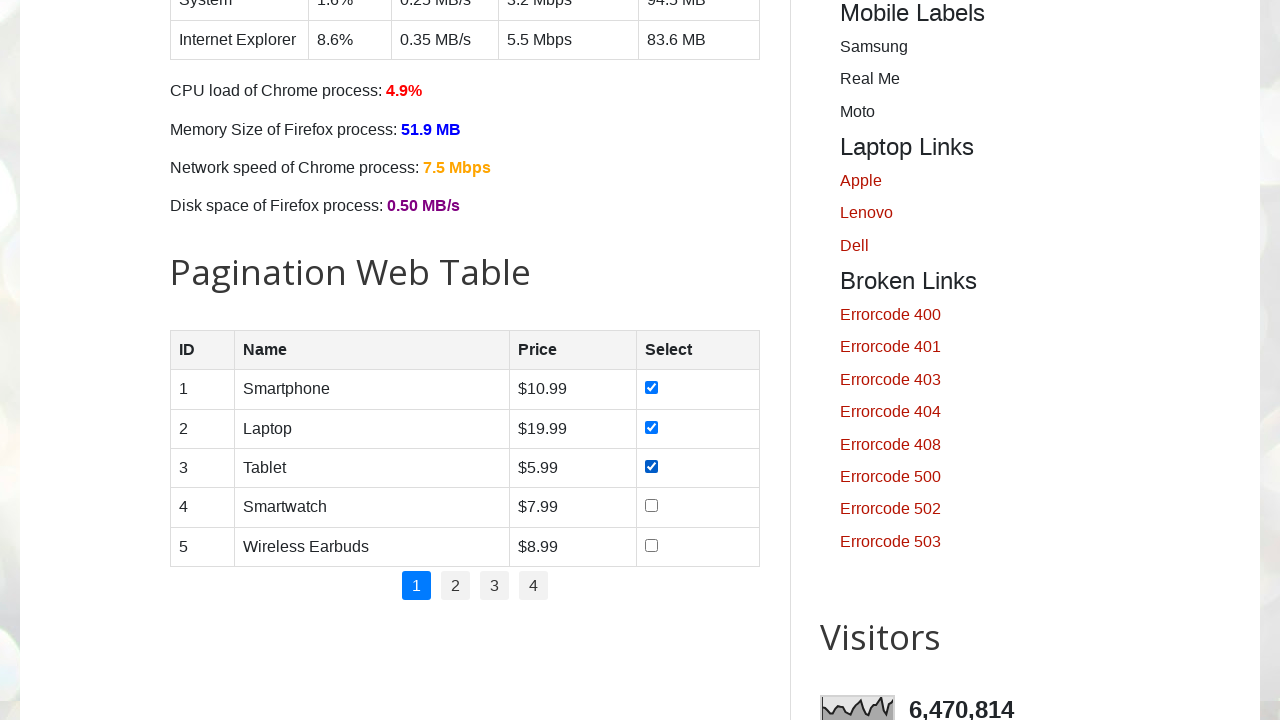

Clicked checkbox in row 4 on page 1 at (651, 506) on //table[@id='productTable']//tr[4]//td//input[@type='checkbox']
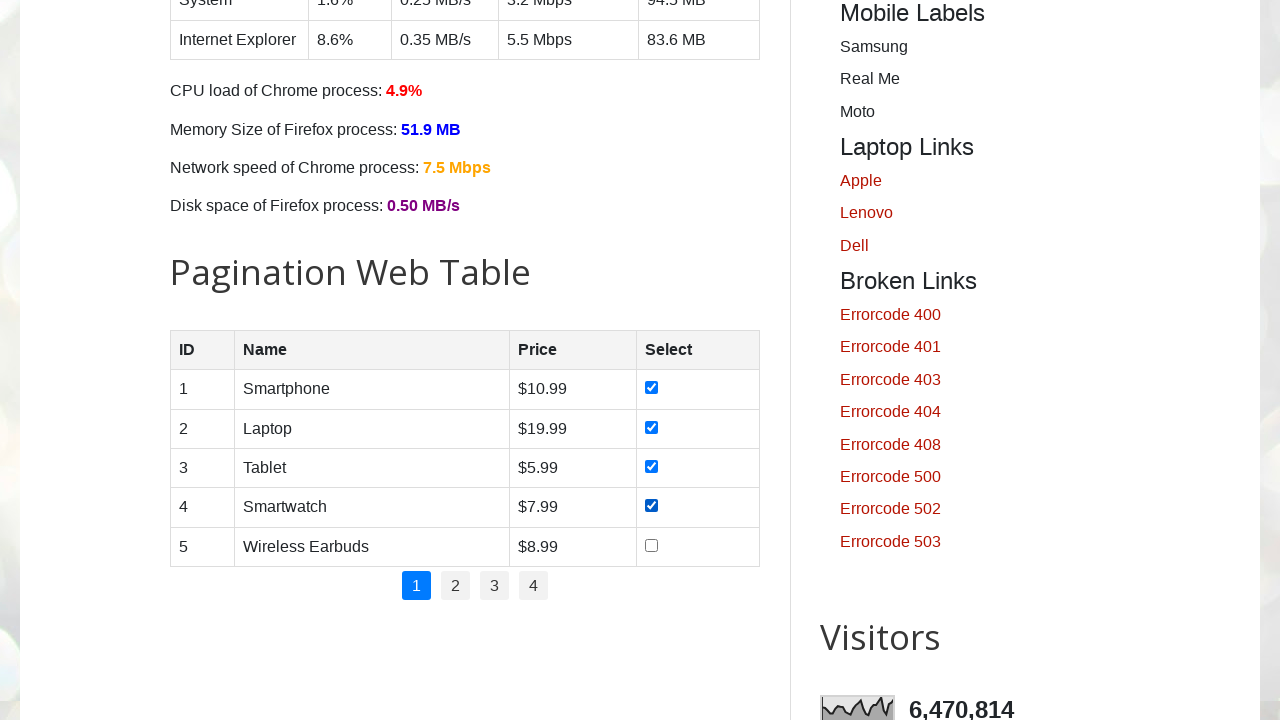

Clicked checkbox in row 5 on page 1 at (651, 545) on //table[@id='productTable']//tr[5]//td//input[@type='checkbox']
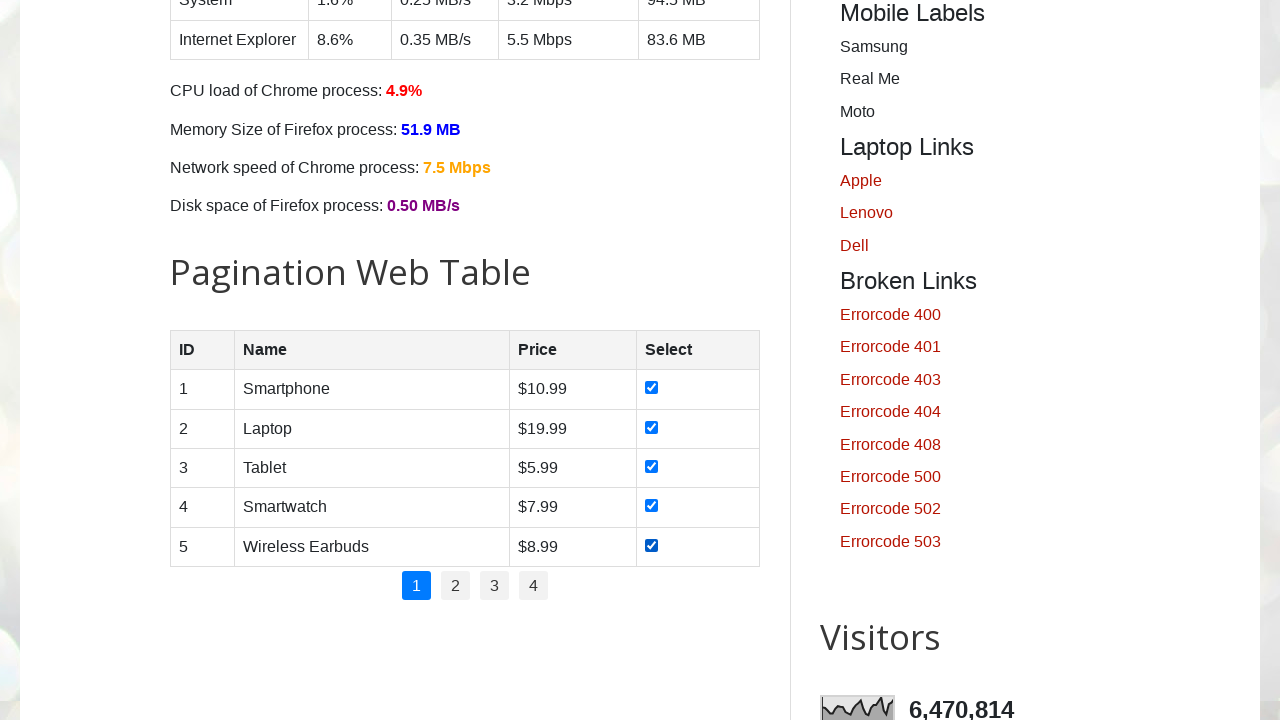

Clicked pagination page 2 at (456, 586) on //ul[@id='pagination']/li[2]
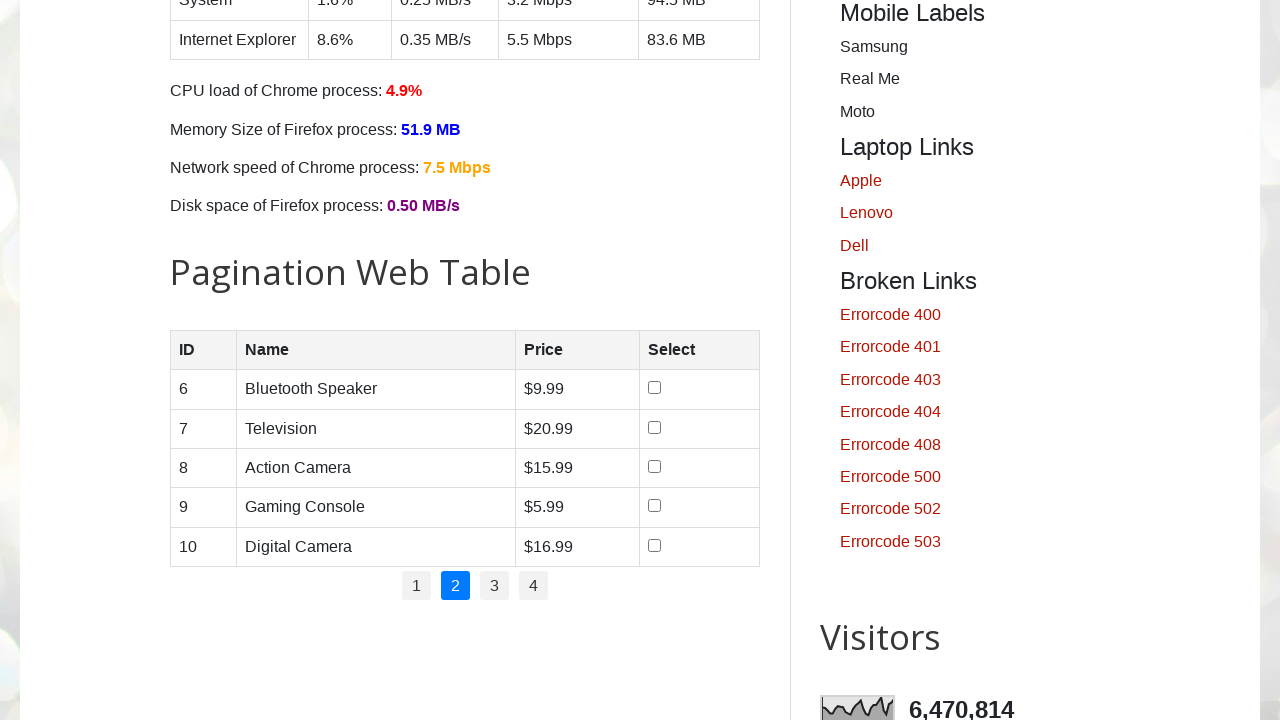

Clicked checkbox in row 1 on page 2 at (654, 388) on //table[@id='productTable']//tr[1]//td//input[@type='checkbox']
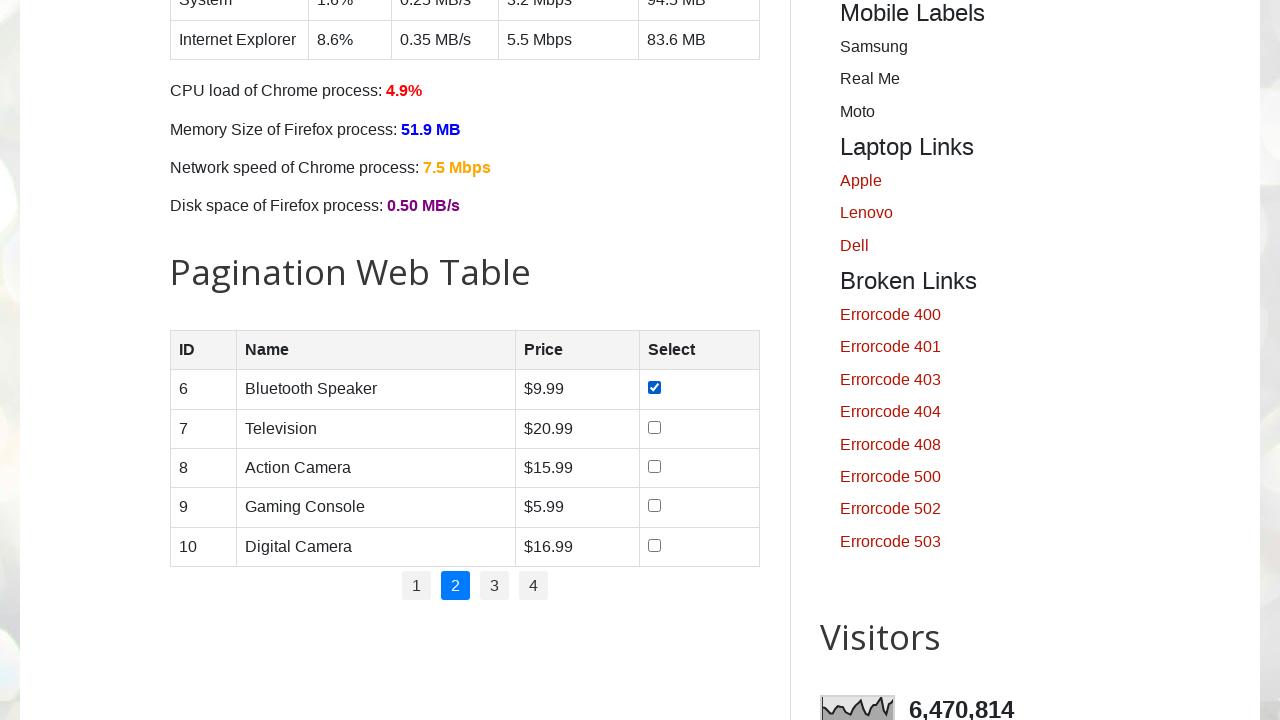

Clicked checkbox in row 2 on page 2 at (654, 427) on //table[@id='productTable']//tr[2]//td//input[@type='checkbox']
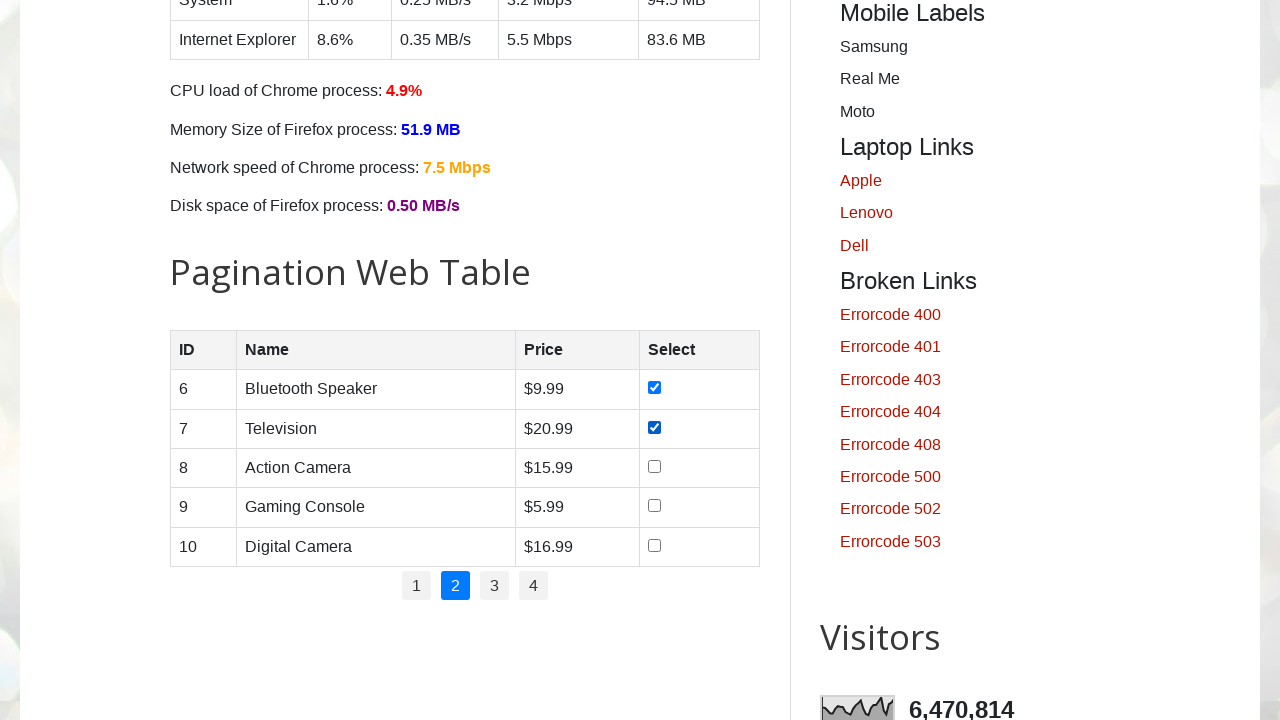

Clicked checkbox in row 3 on page 2 at (654, 466) on //table[@id='productTable']//tr[3]//td//input[@type='checkbox']
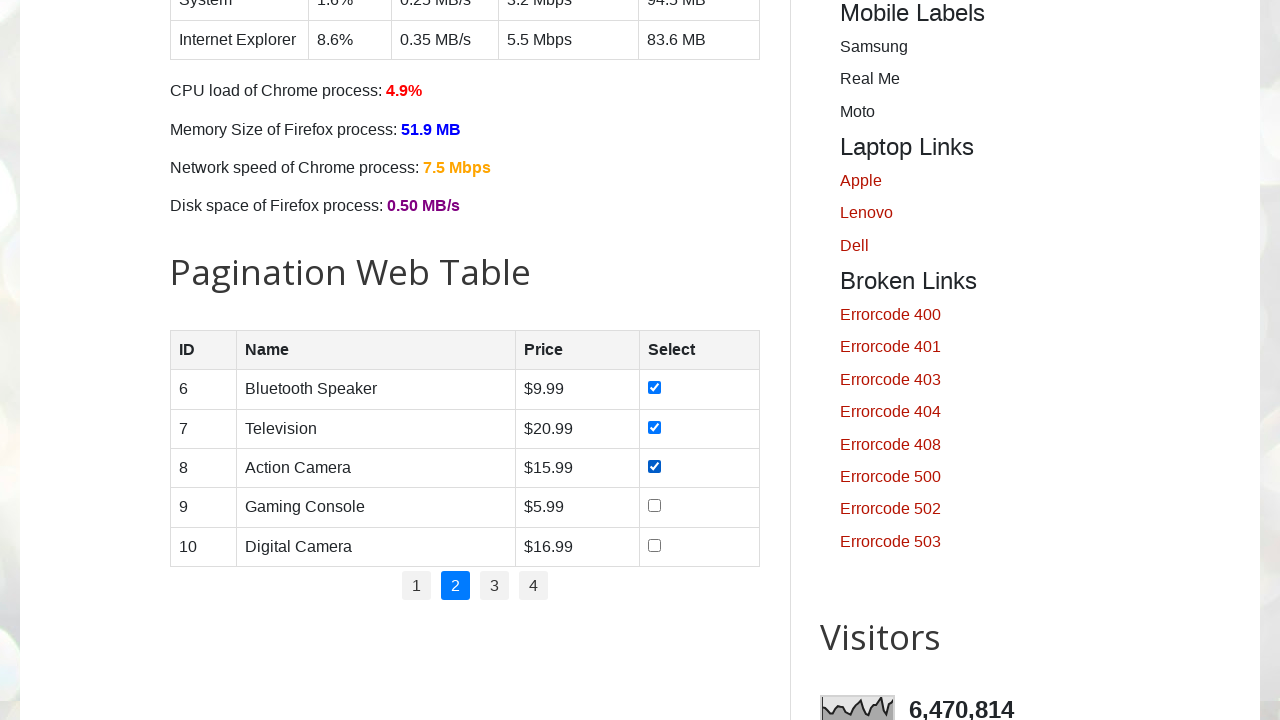

Clicked checkbox in row 4 on page 2 at (654, 506) on //table[@id='productTable']//tr[4]//td//input[@type='checkbox']
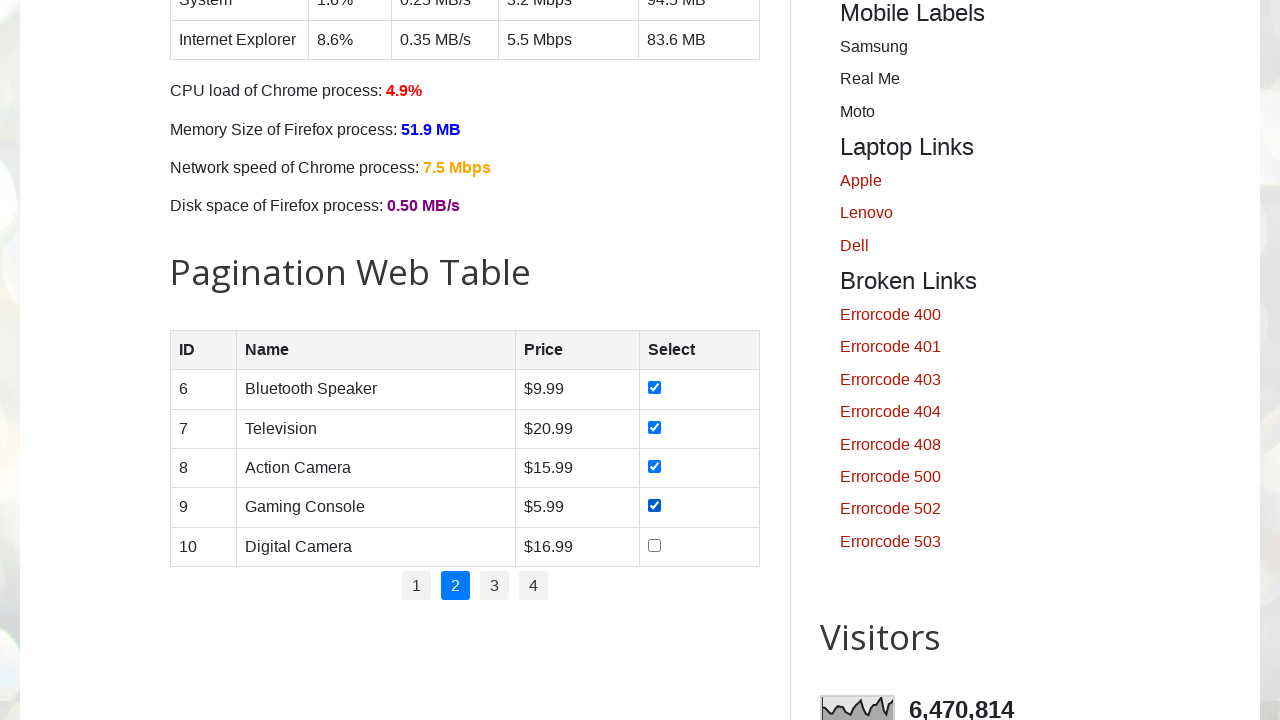

Clicked checkbox in row 5 on page 2 at (654, 545) on //table[@id='productTable']//tr[5]//td//input[@type='checkbox']
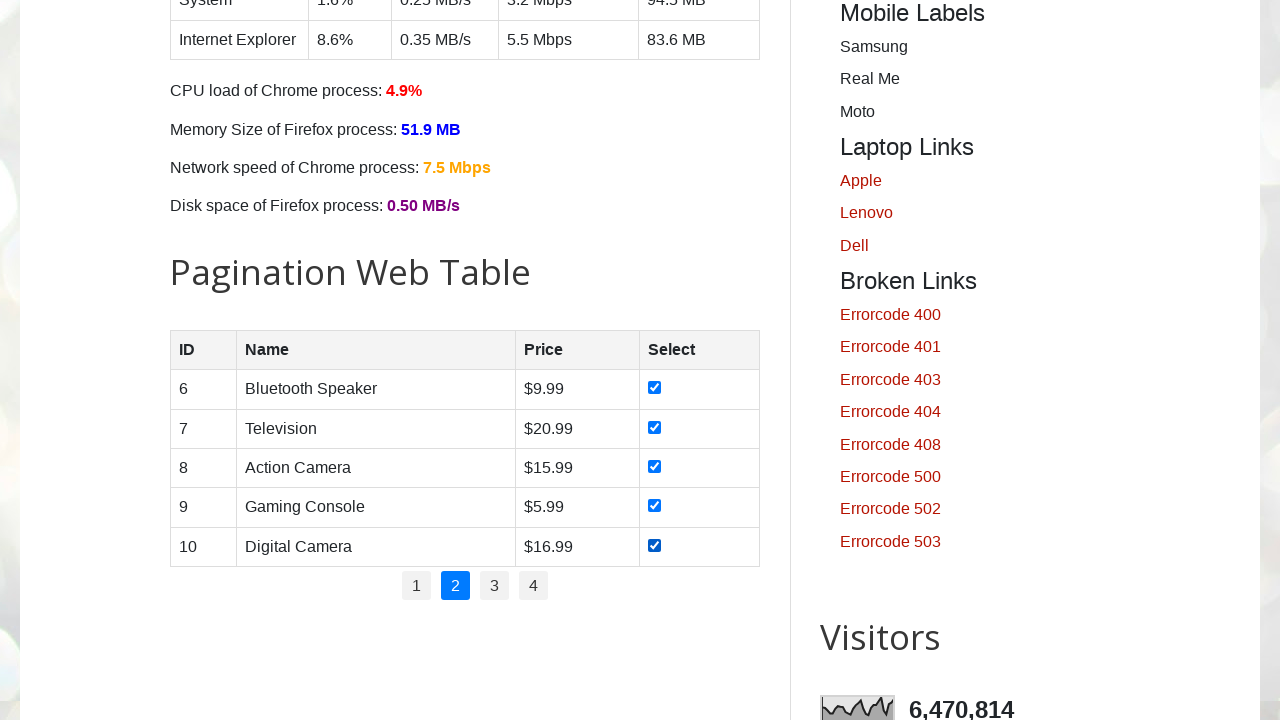

Clicked pagination page 3 at (494, 586) on //ul[@id='pagination']/li[3]
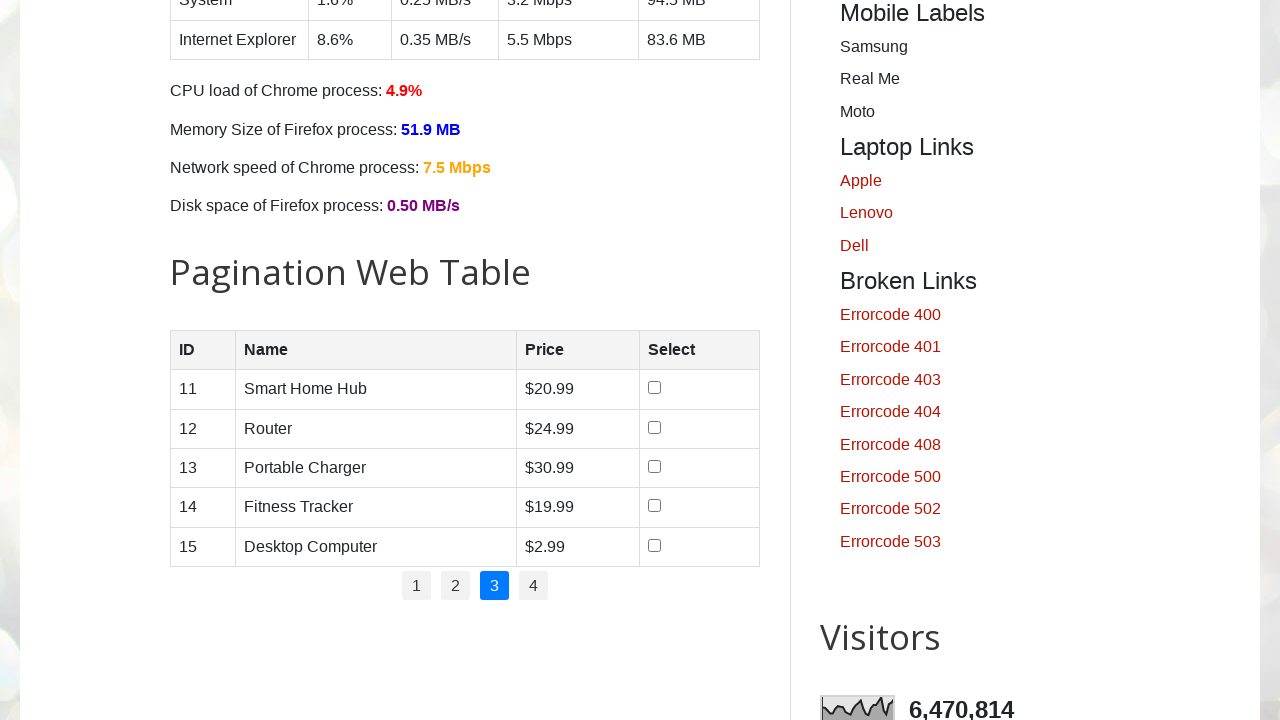

Clicked checkbox in row 1 on page 3 at (655, 388) on //table[@id='productTable']//tr[1]//td//input[@type='checkbox']
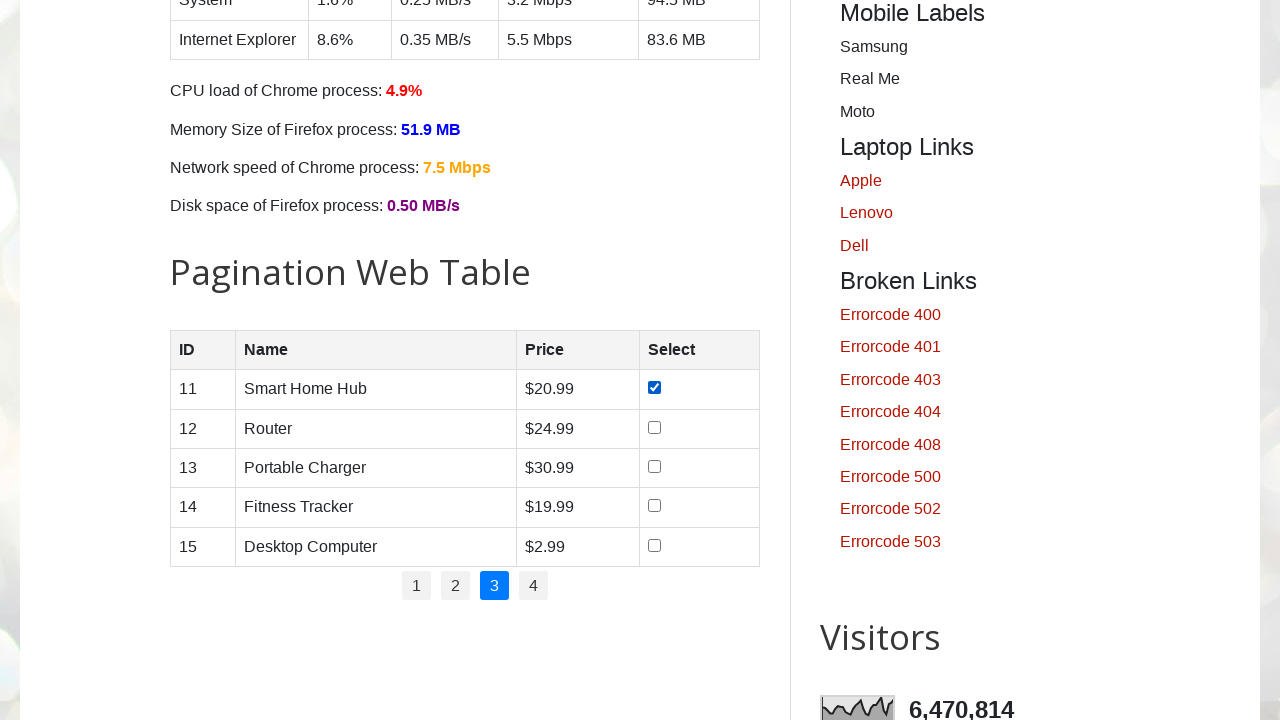

Clicked checkbox in row 2 on page 3 at (655, 427) on //table[@id='productTable']//tr[2]//td//input[@type='checkbox']
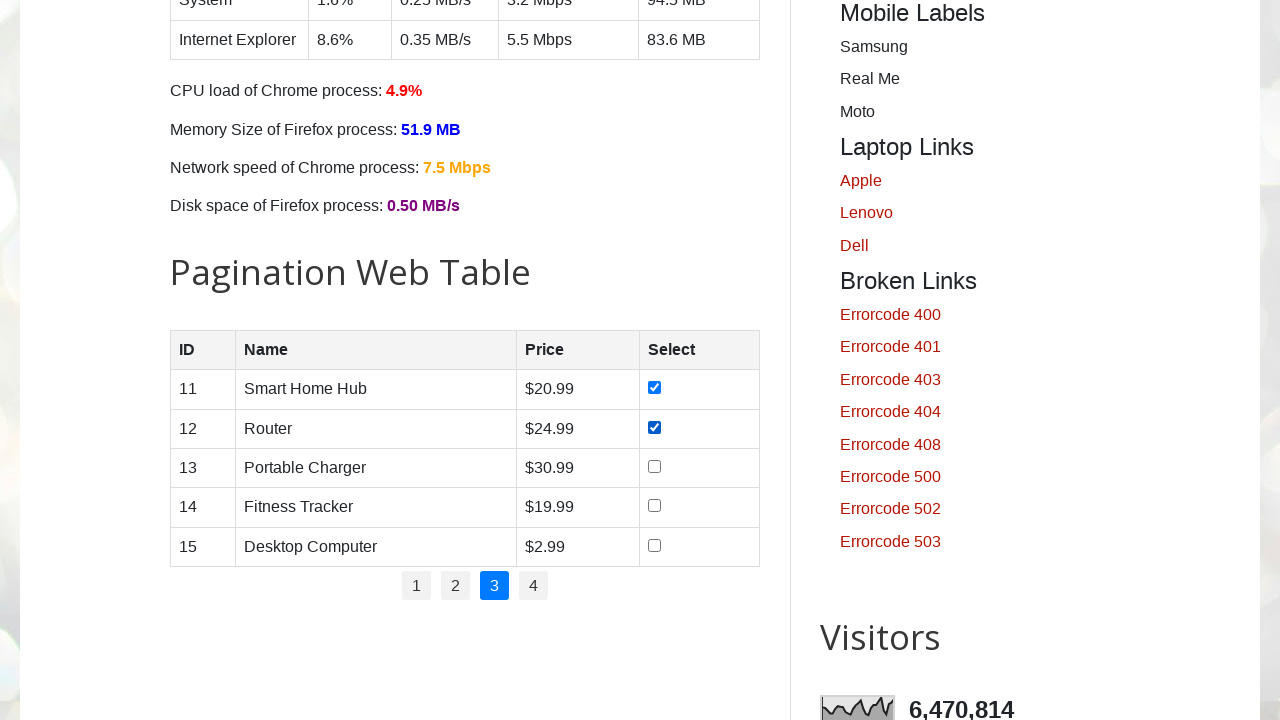

Clicked checkbox in row 3 on page 3 at (655, 466) on //table[@id='productTable']//tr[3]//td//input[@type='checkbox']
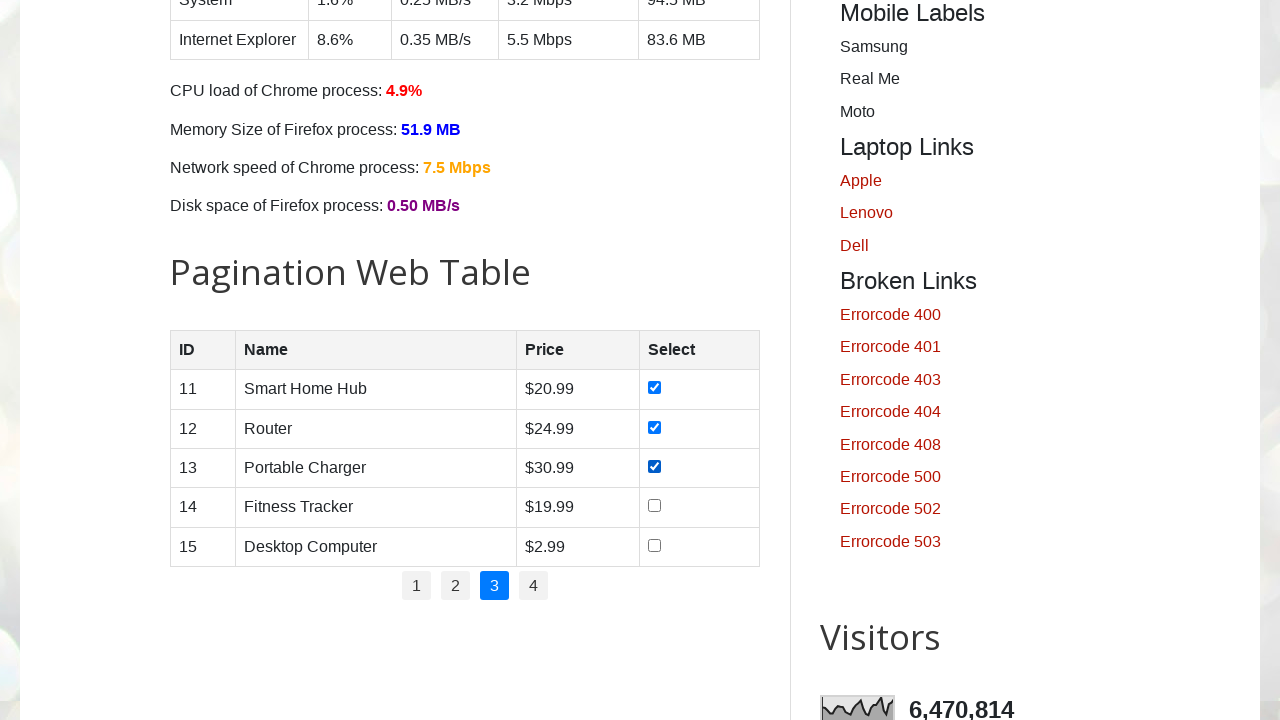

Clicked checkbox in row 4 on page 3 at (655, 506) on //table[@id='productTable']//tr[4]//td//input[@type='checkbox']
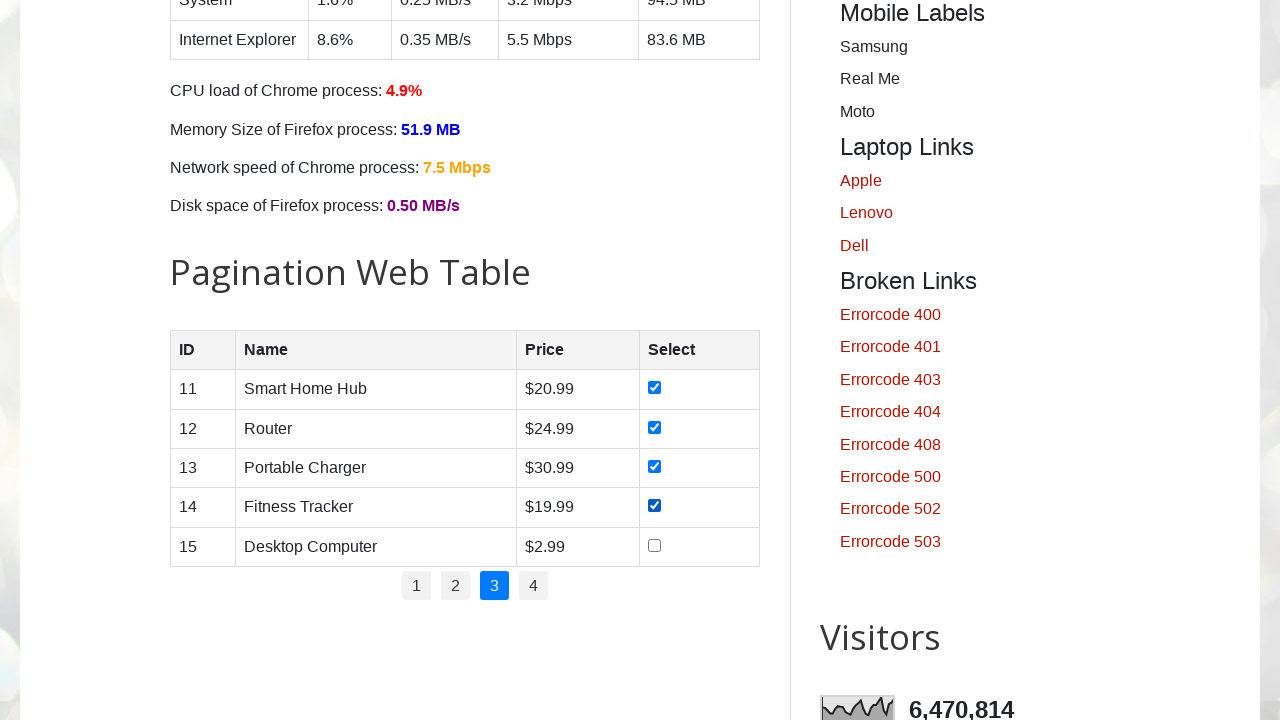

Clicked checkbox in row 5 on page 3 at (655, 545) on //table[@id='productTable']//tr[5]//td//input[@type='checkbox']
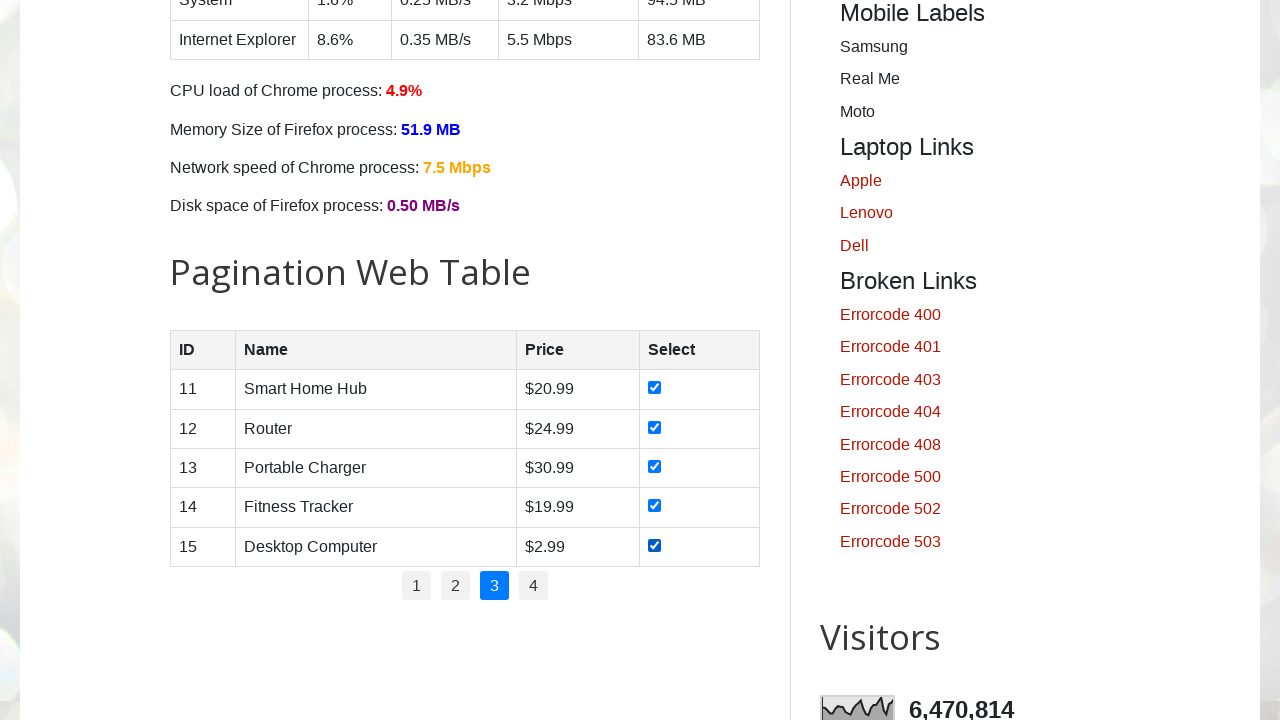

Clicked pagination page 4 at (534, 586) on //ul[@id='pagination']/li[4]
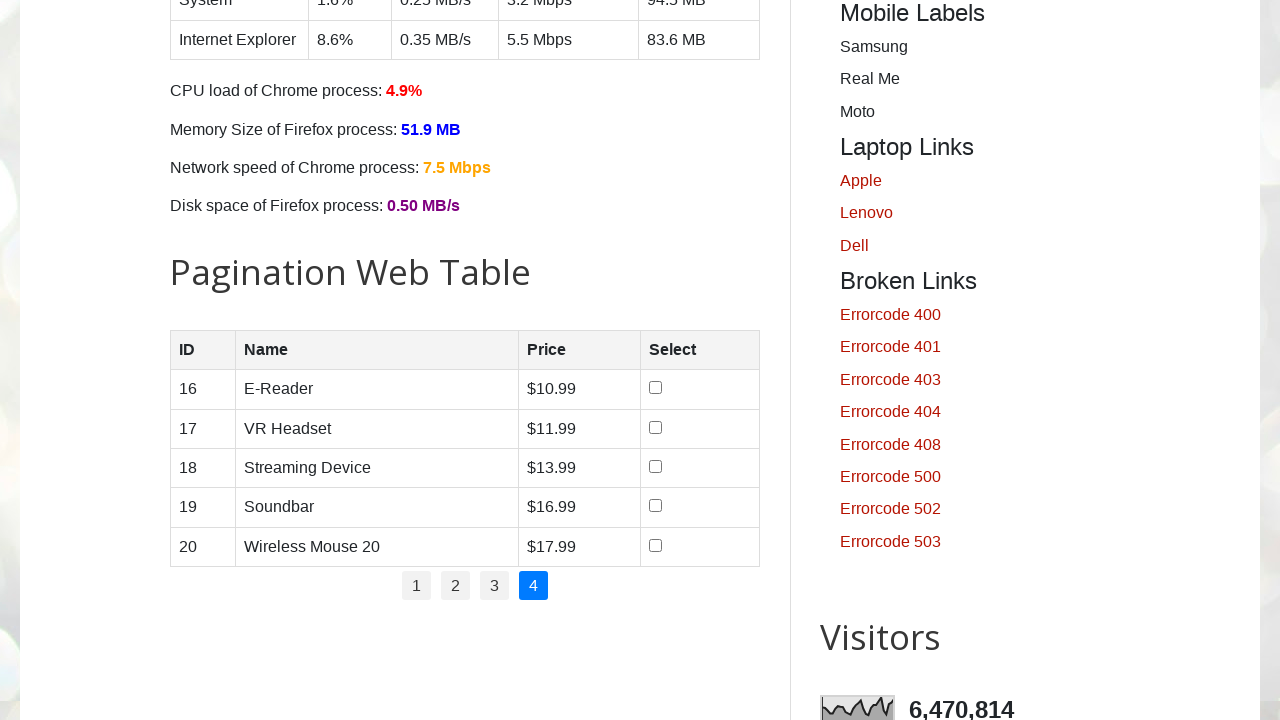

Clicked checkbox in row 1 on page 4 at (656, 388) on //table[@id='productTable']//tr[1]//td//input[@type='checkbox']
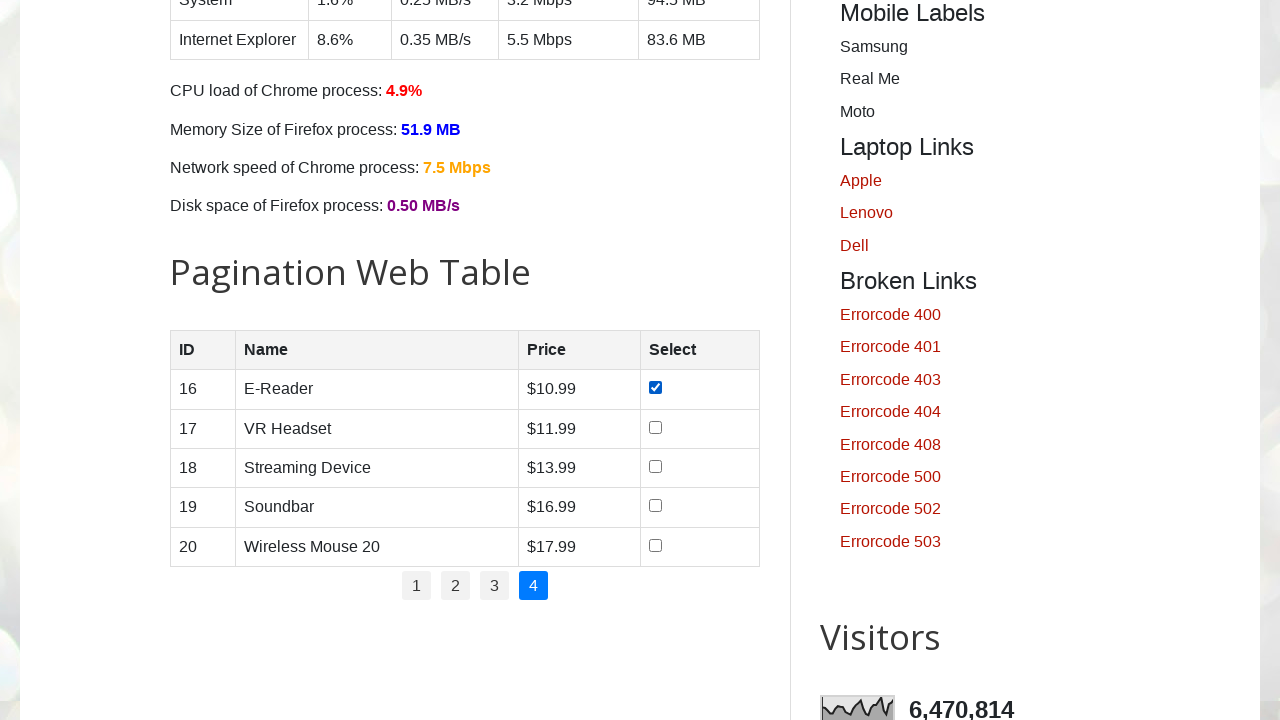

Clicked checkbox in row 2 on page 4 at (656, 427) on //table[@id='productTable']//tr[2]//td//input[@type='checkbox']
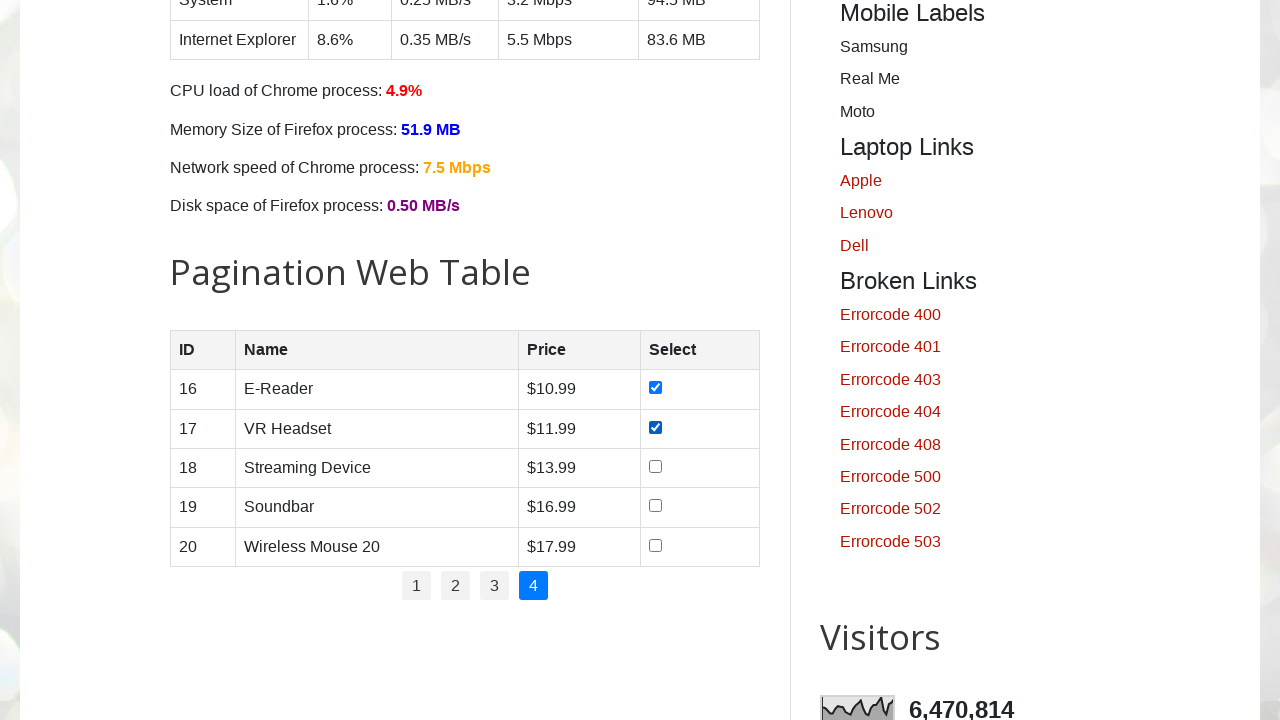

Clicked checkbox in row 3 on page 4 at (656, 466) on //table[@id='productTable']//tr[3]//td//input[@type='checkbox']
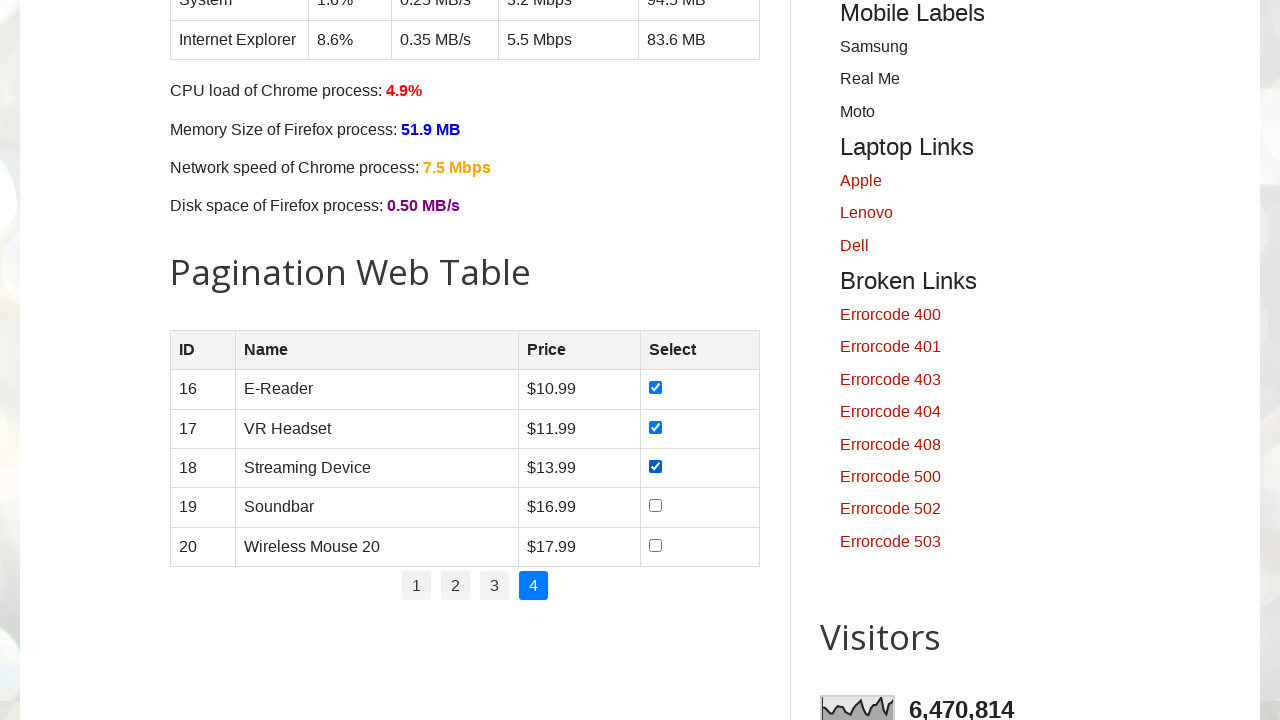

Clicked checkbox in row 4 on page 4 at (656, 506) on //table[@id='productTable']//tr[4]//td//input[@type='checkbox']
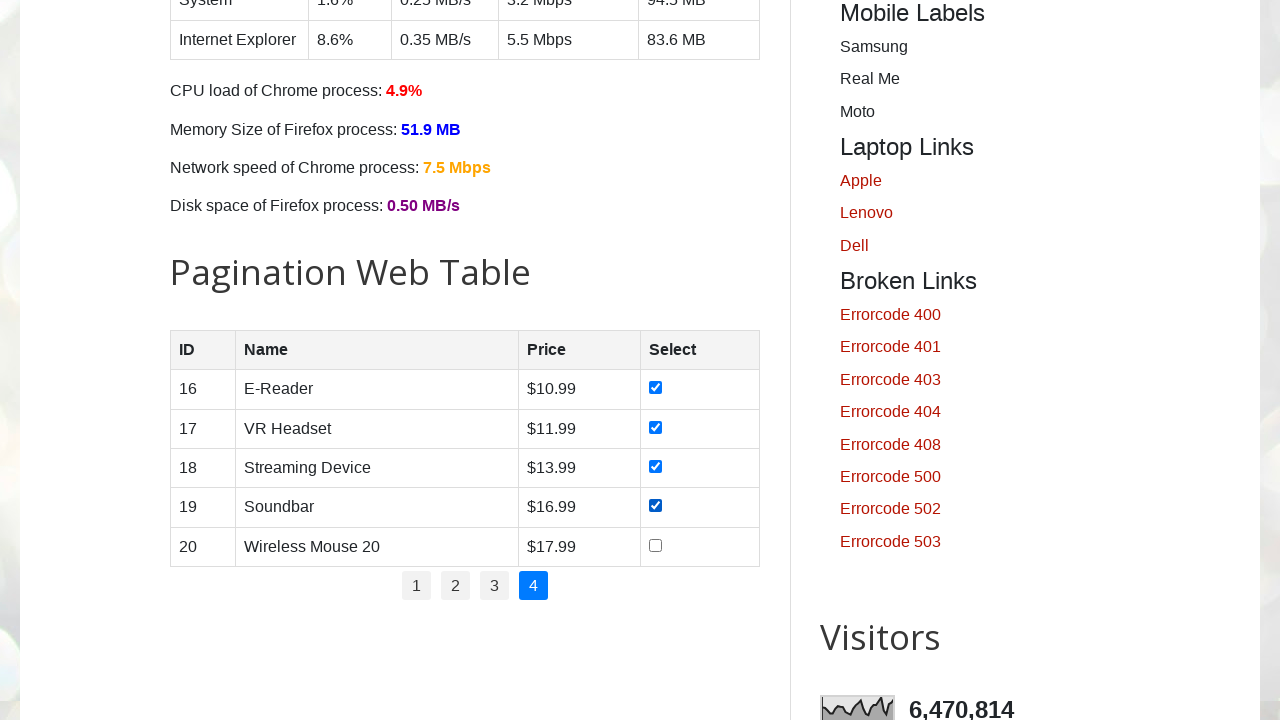

Clicked checkbox in row 5 on page 4 at (656, 545) on //table[@id='productTable']//tr[5]//td//input[@type='checkbox']
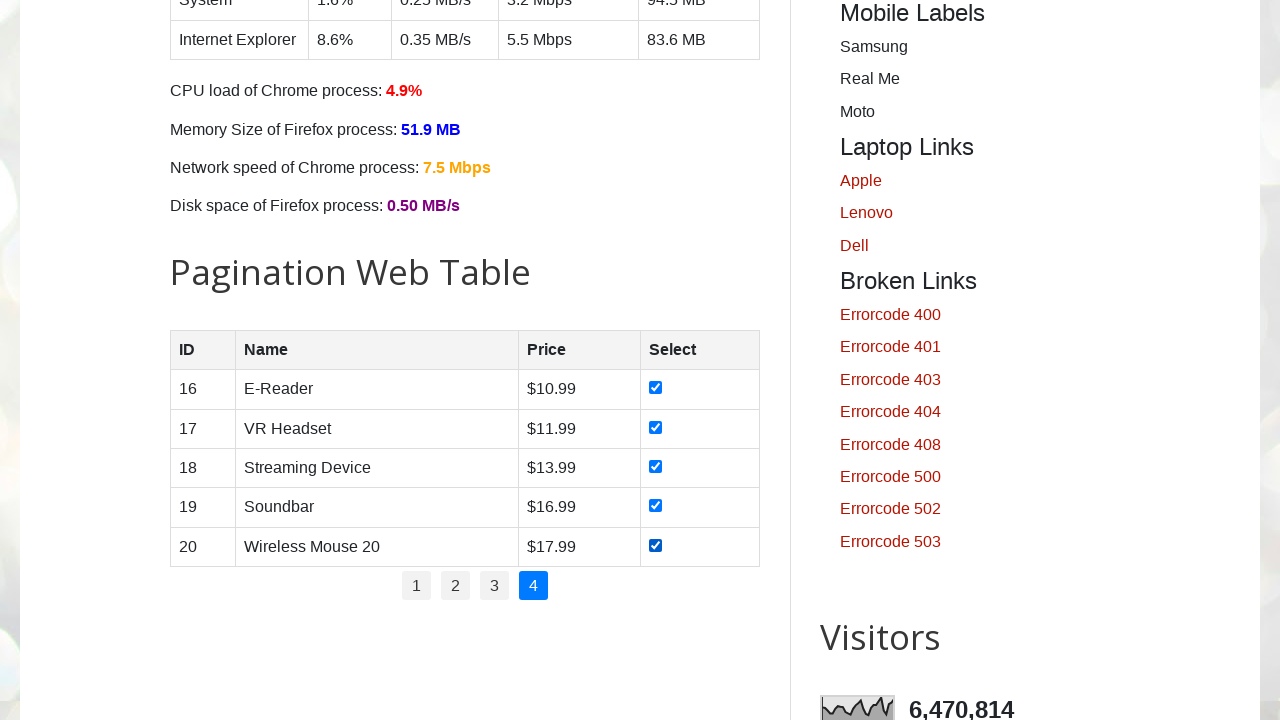

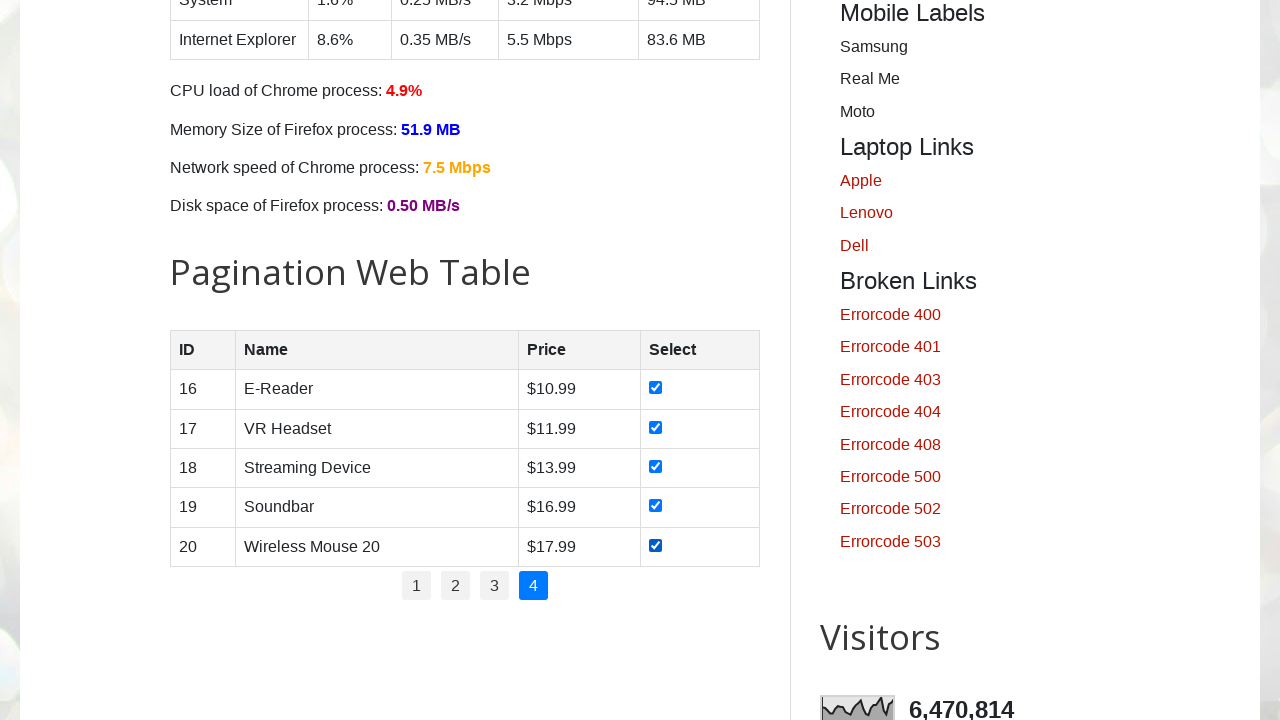